Tests dynamic loading by clicking a start button and waiting for "Hello World!" text to appear with a long timeout

Starting URL: https://automationfc.github.io/dynamic-loading/

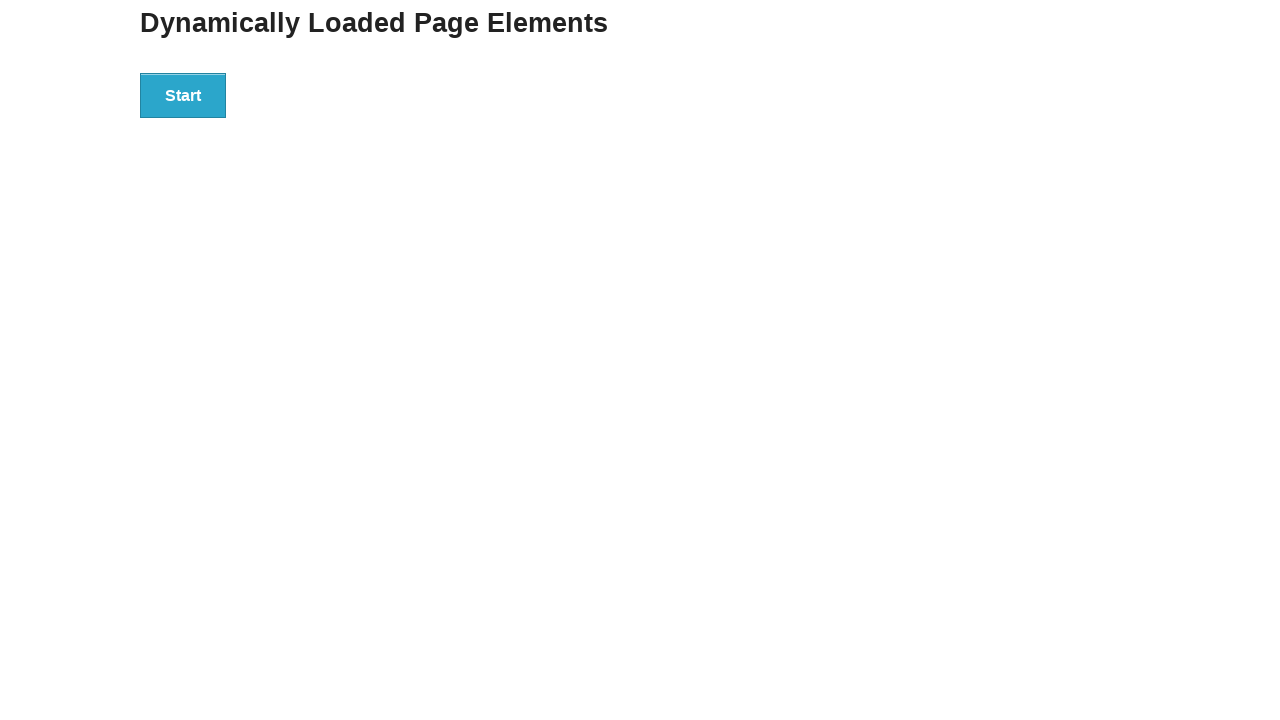

Navigated to dynamic loading test page
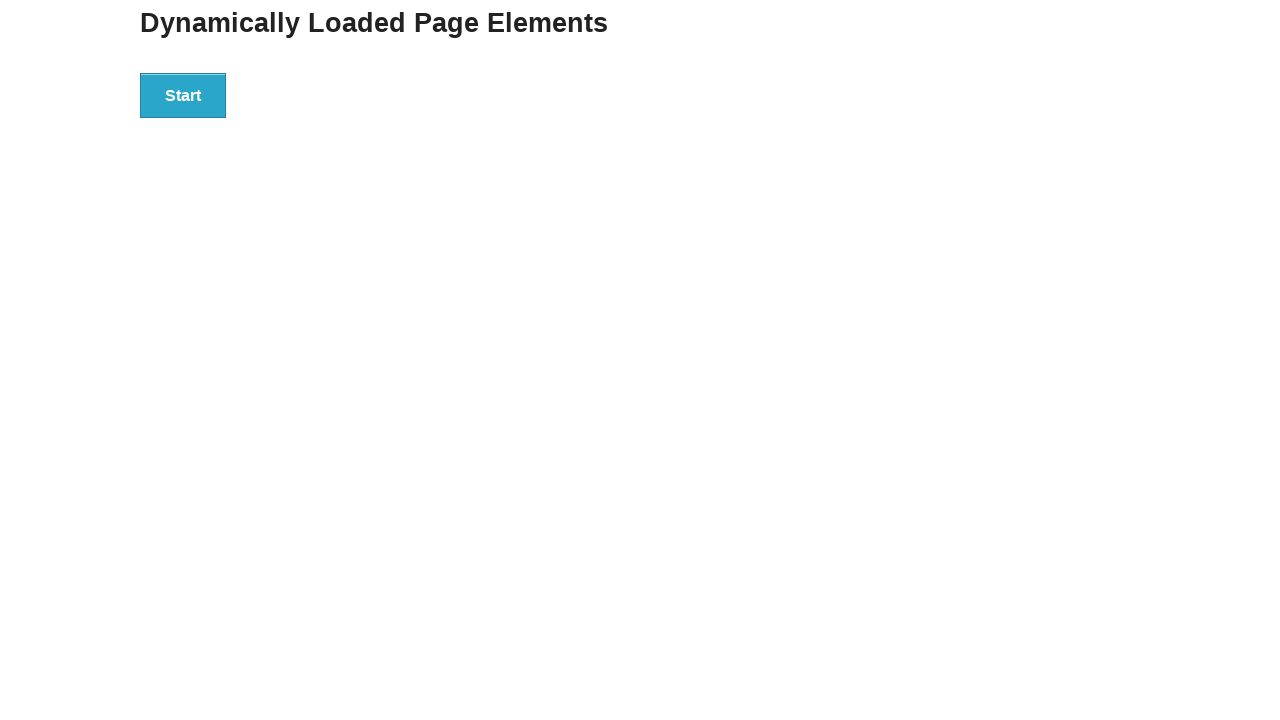

Clicked the start button to trigger dynamic loading at (183, 95) on div#start > button
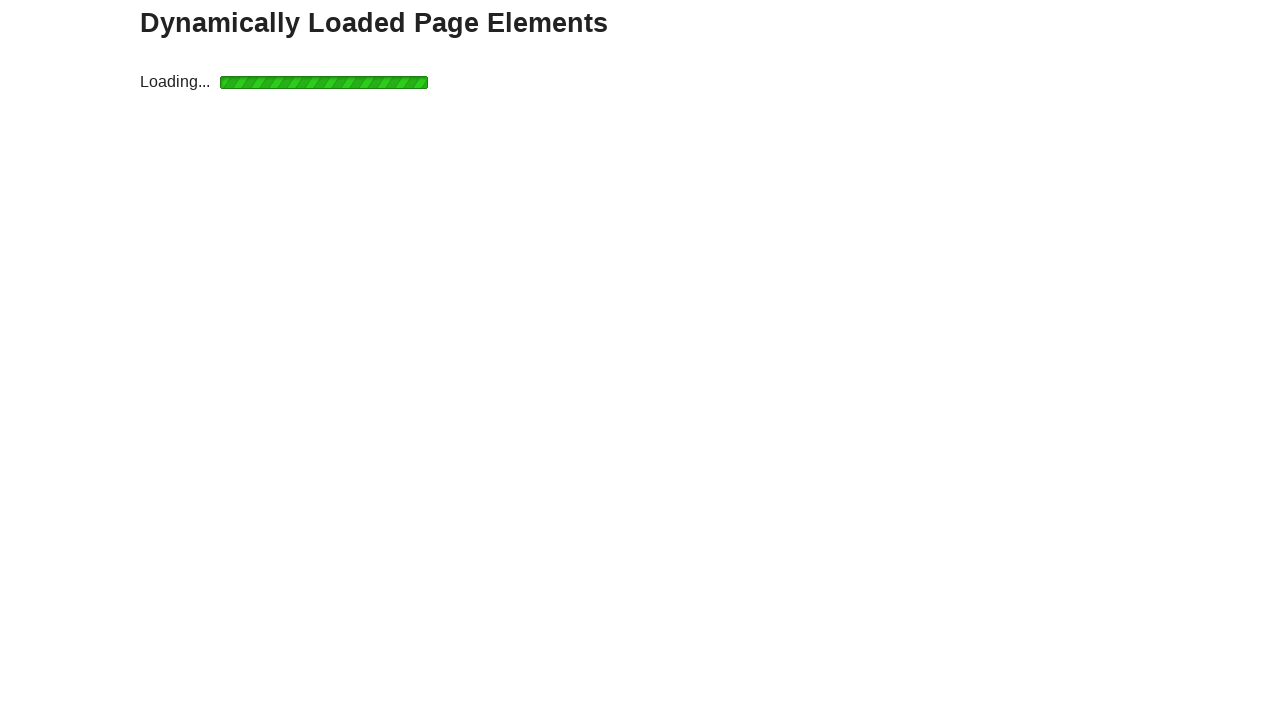

Waited for 'Hello World!' text to appear (60 second timeout)
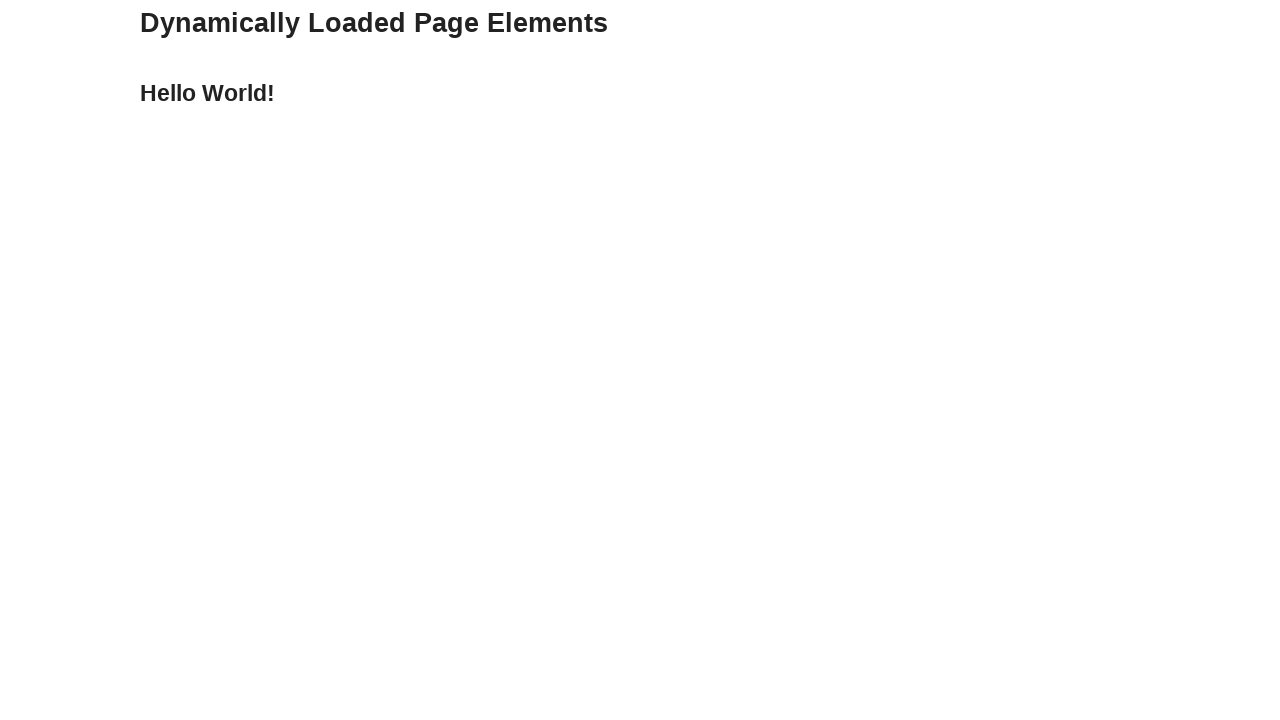

Verified that 'Hello World!' text is displayed correctly
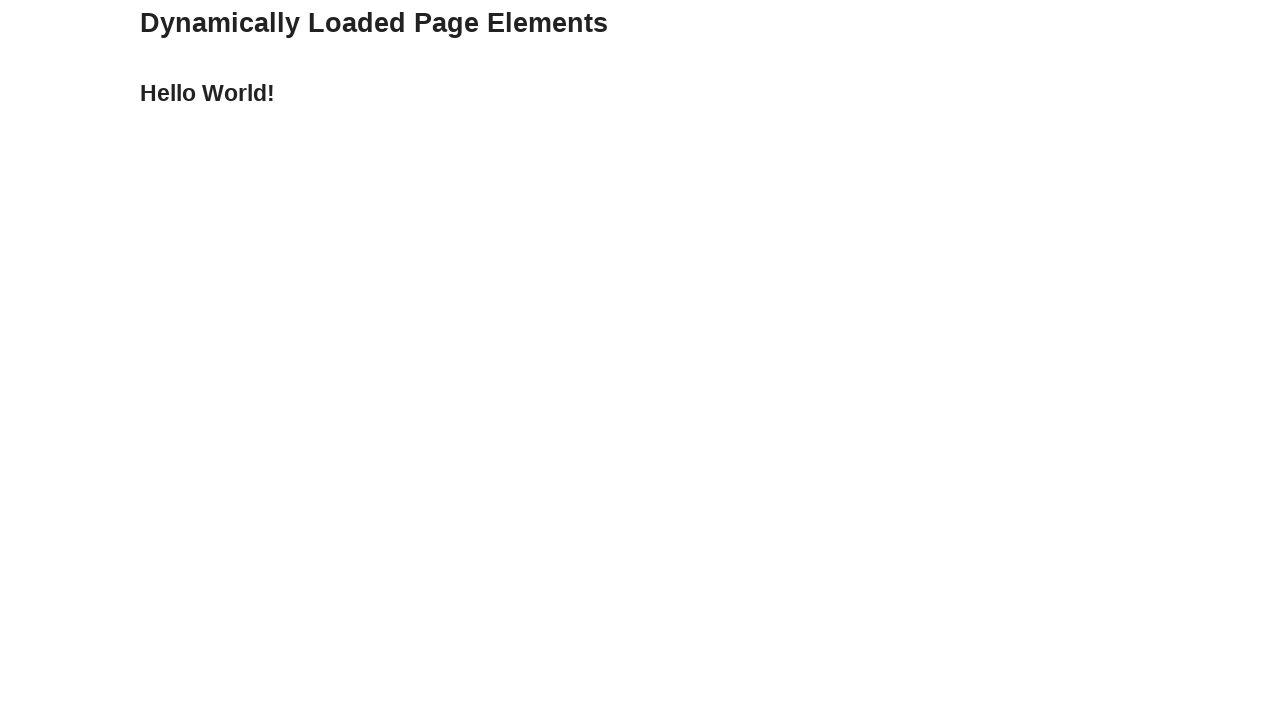

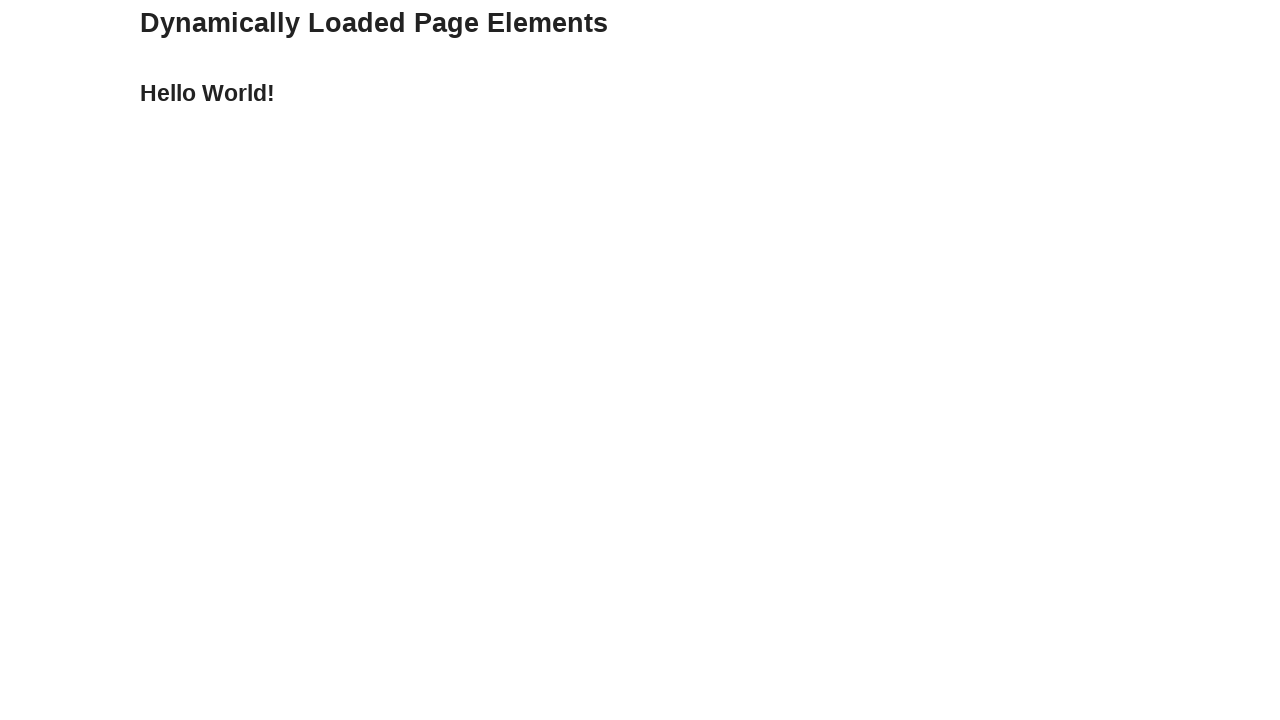